Tests text box input and radio button selection by filling a name field and selecting gender radio buttons

Starting URL: https://testautomationpractice.blogspot.com/

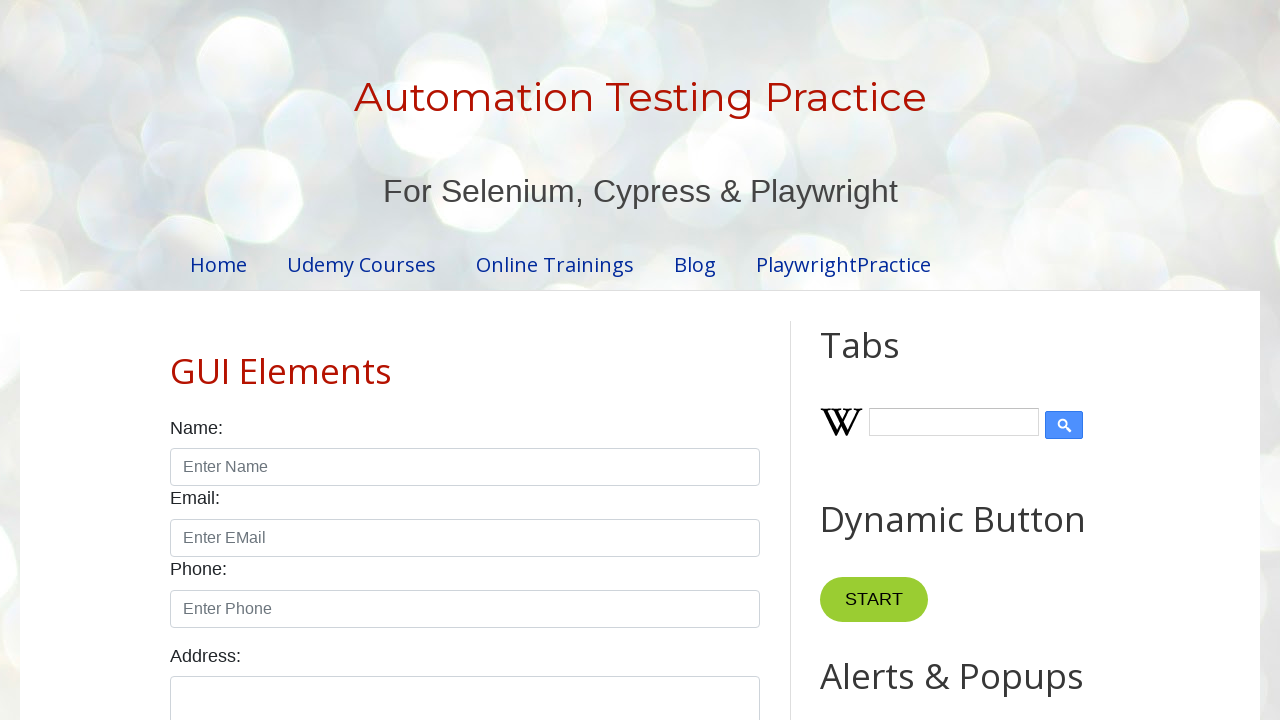

Filled name field with 'Alparslan' on #name
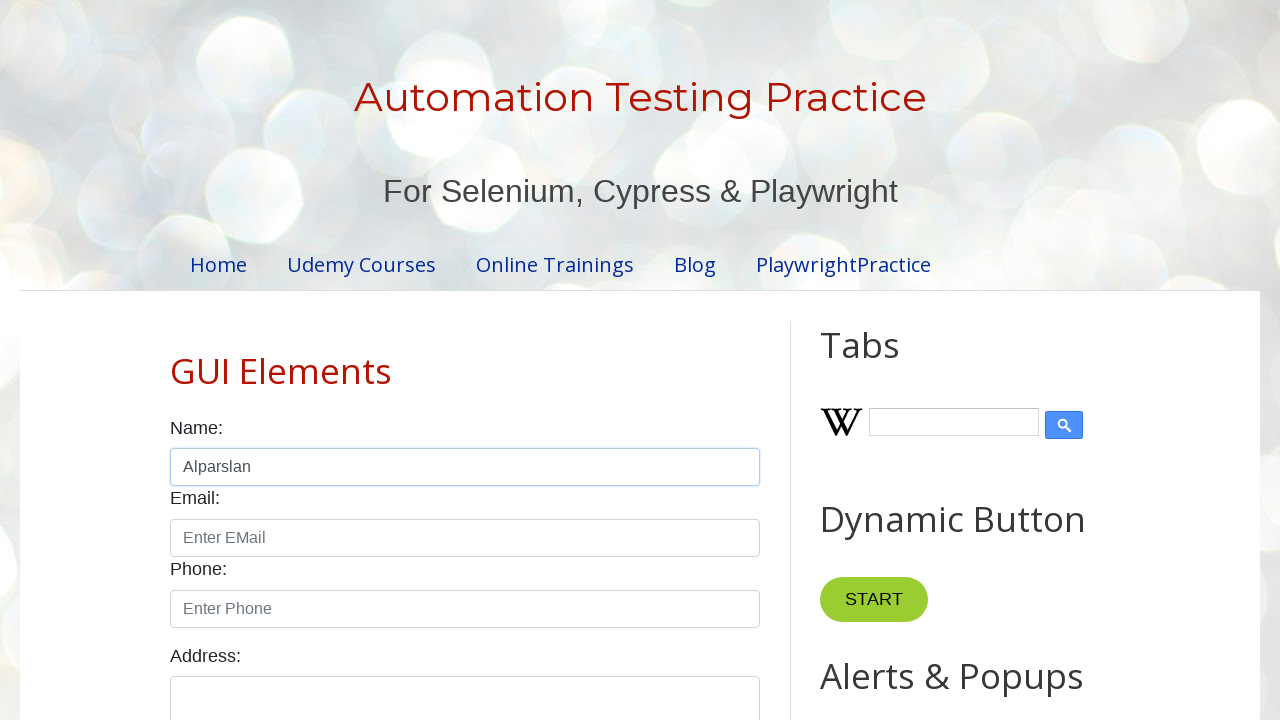

Selected male radio button at (176, 360) on #male
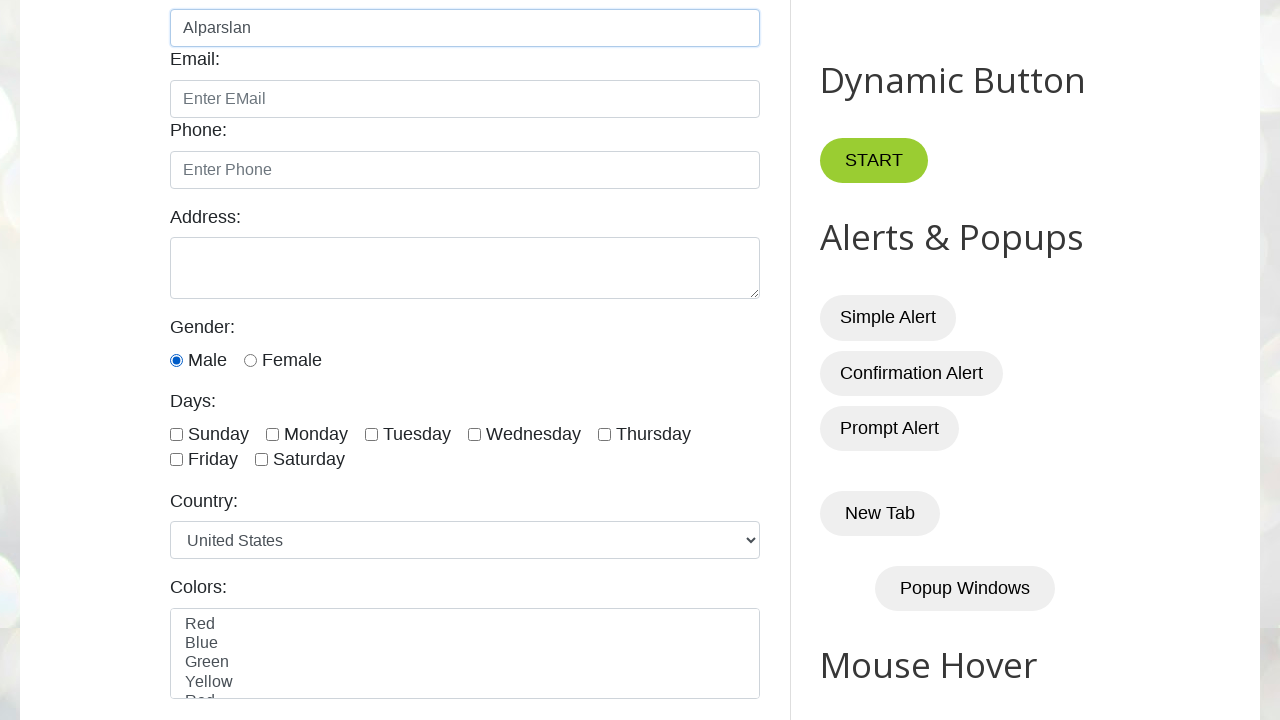

Selected female radio button by text at (292, 360) on internal:text="Female"i
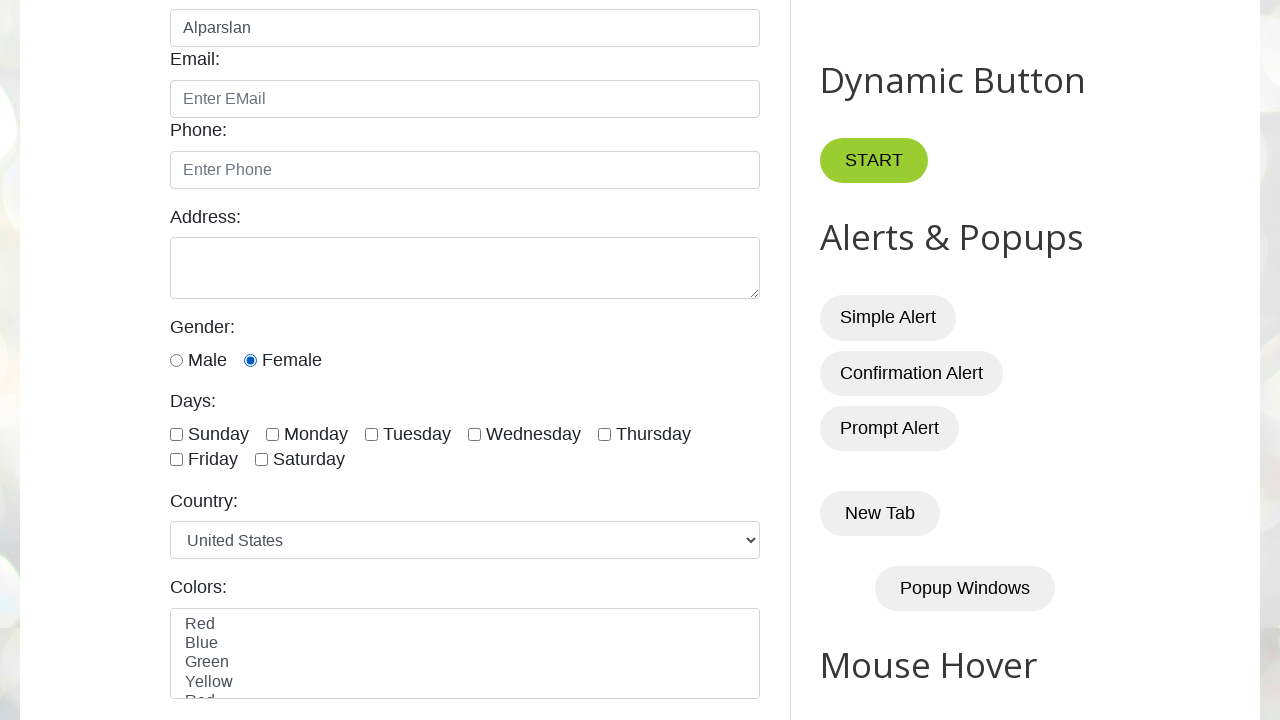

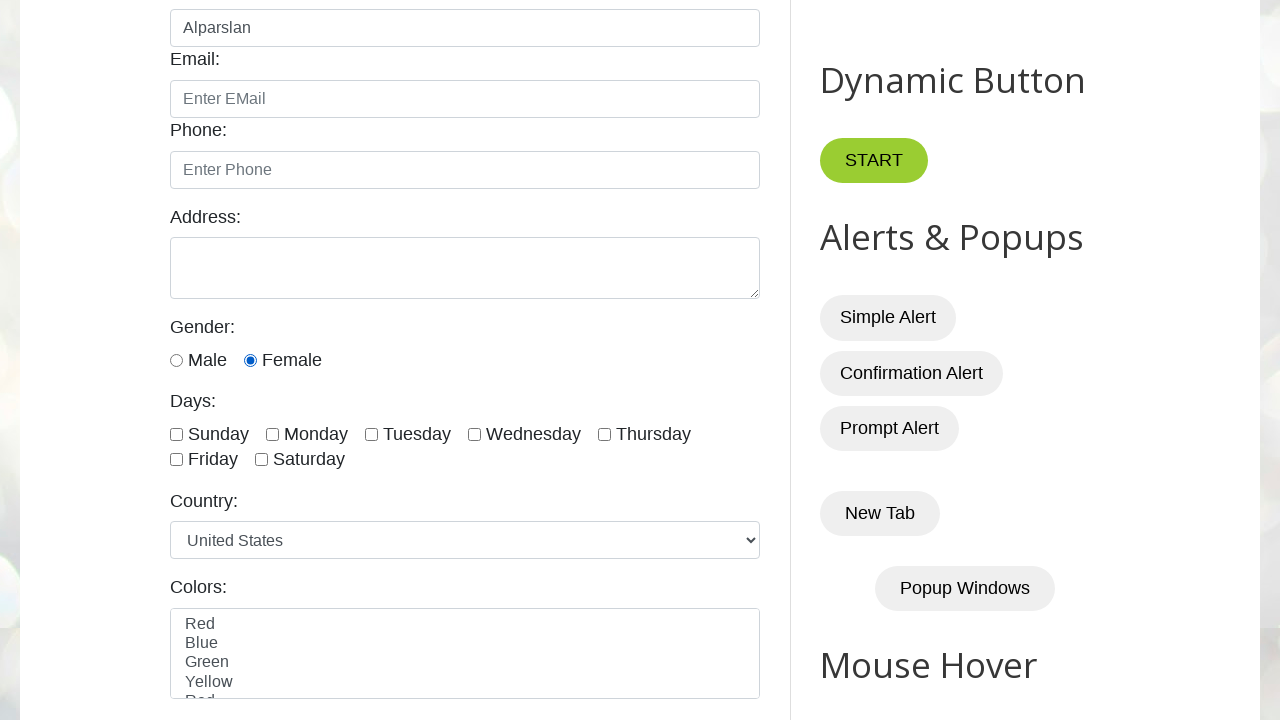